Tests that the OrangeHRM login page is accessible by navigating to it and verifying the page loads successfully.

Starting URL: https://opensource-demo.orangehrmlive.com

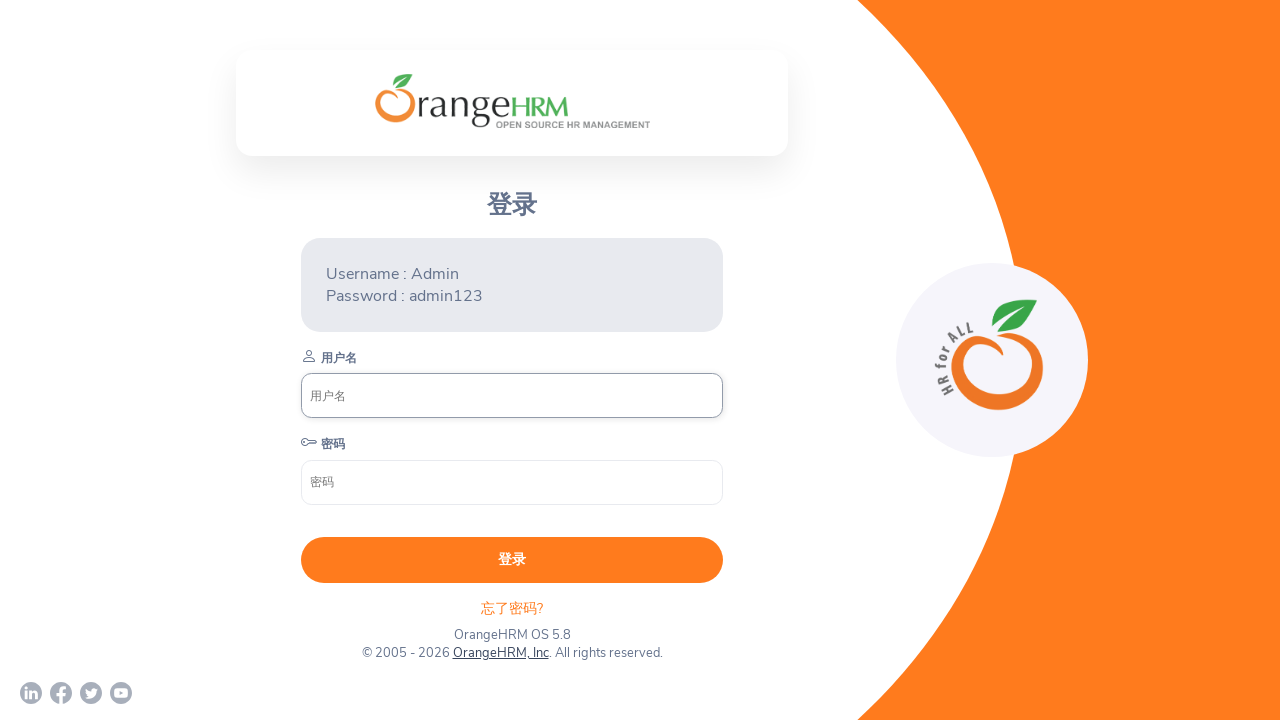

Waited for page DOM to be fully loaded
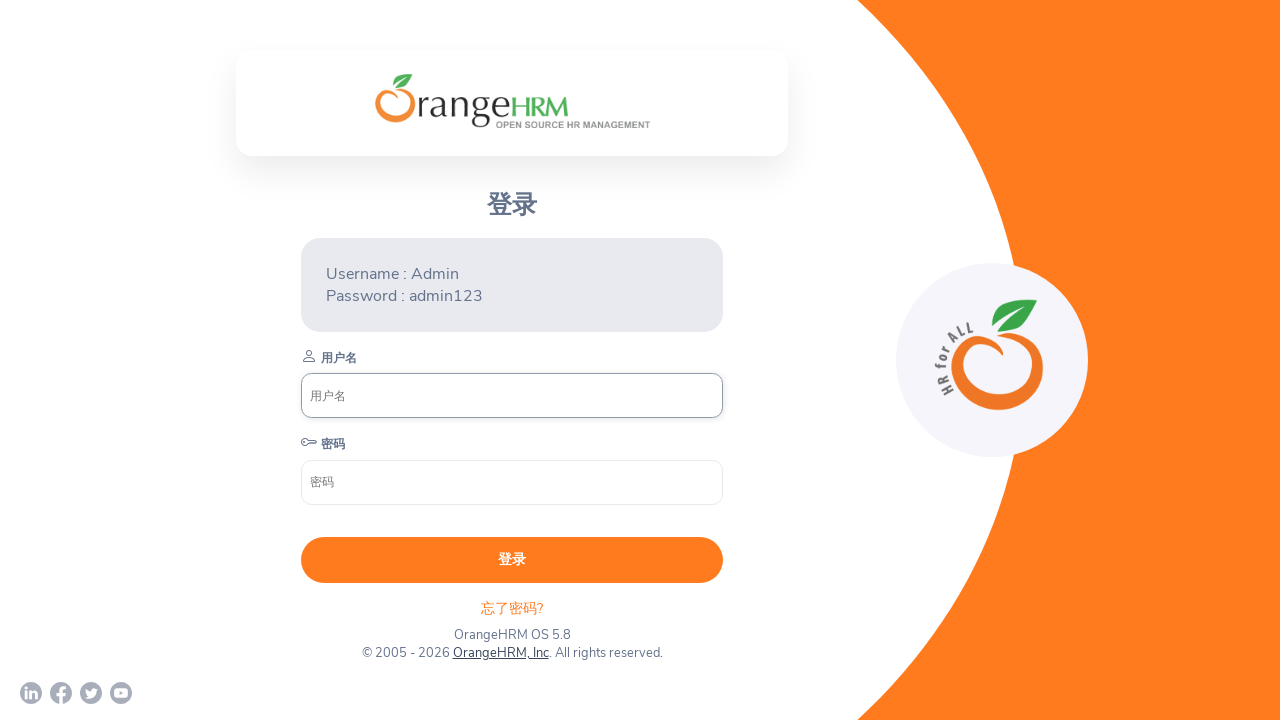

Verified username input field is present on login page
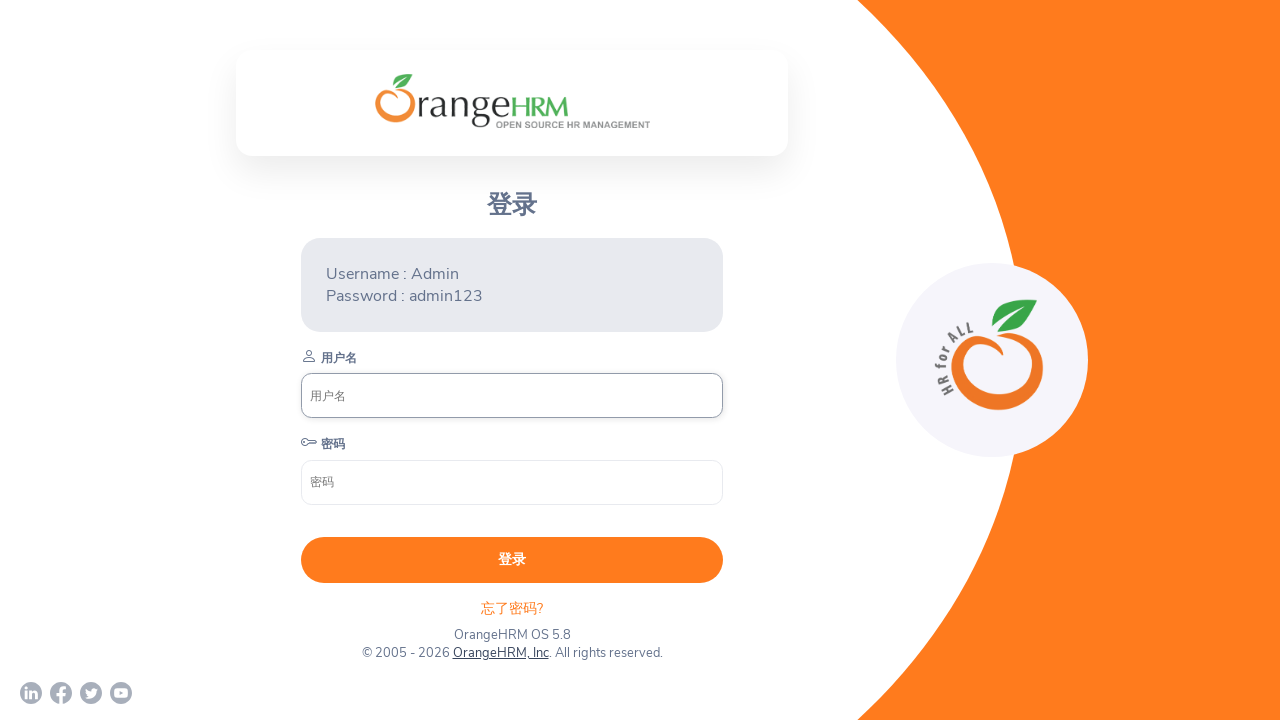

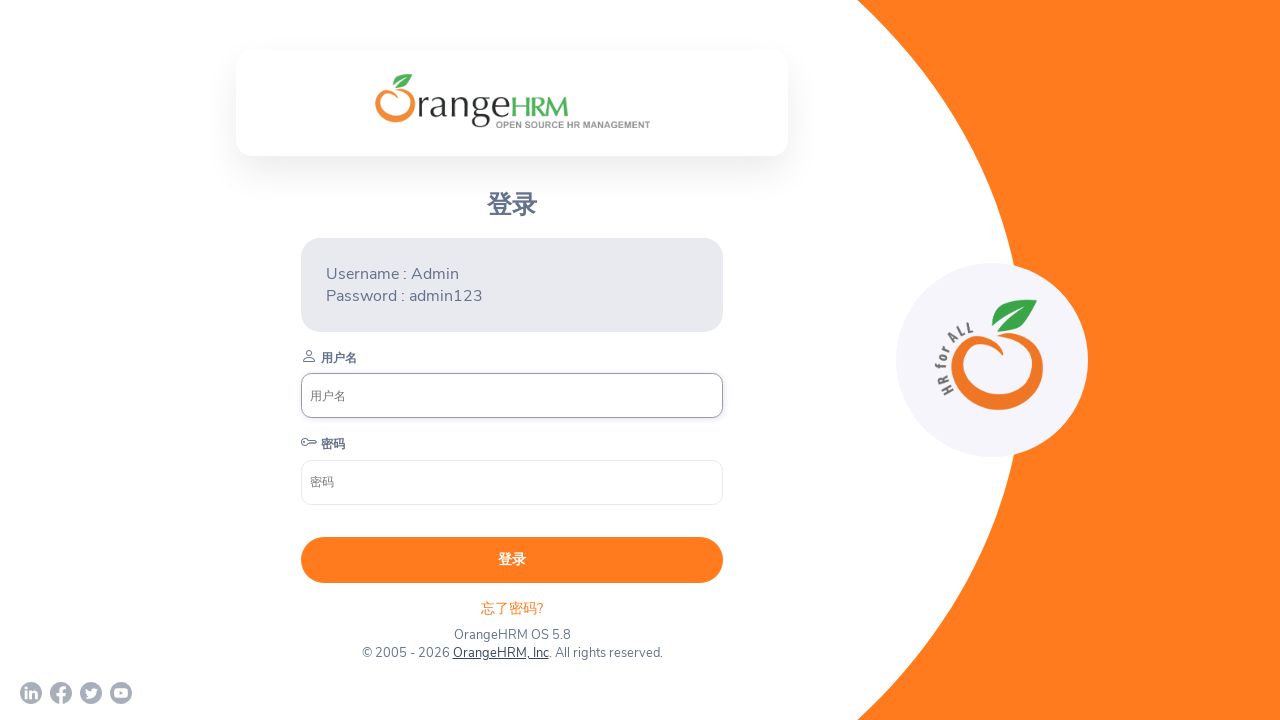